Tests the back button on password recovery page by navigating to recovery page and clicking back button

Starting URL: https://b2c.passport.rt.ru

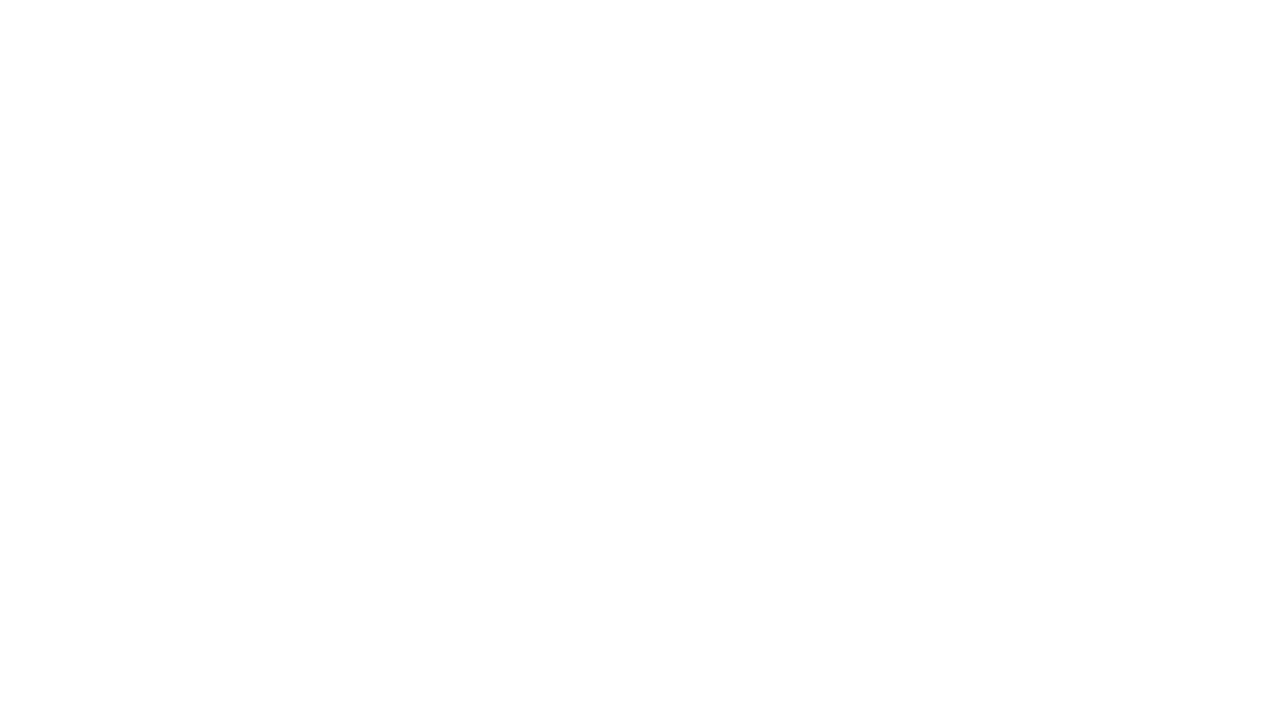

Clicked forgot password link to navigate to password recovery page at (1102, 365) on #forgot_password
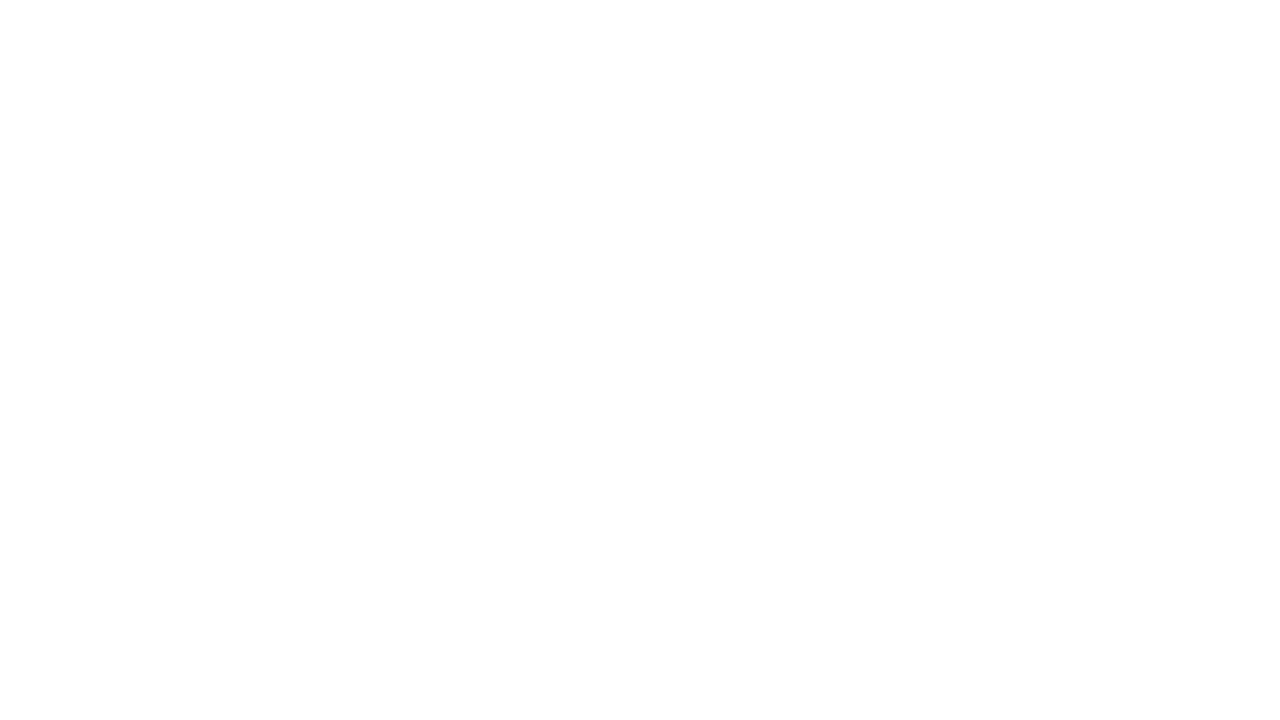

Waited for password recovery page to load
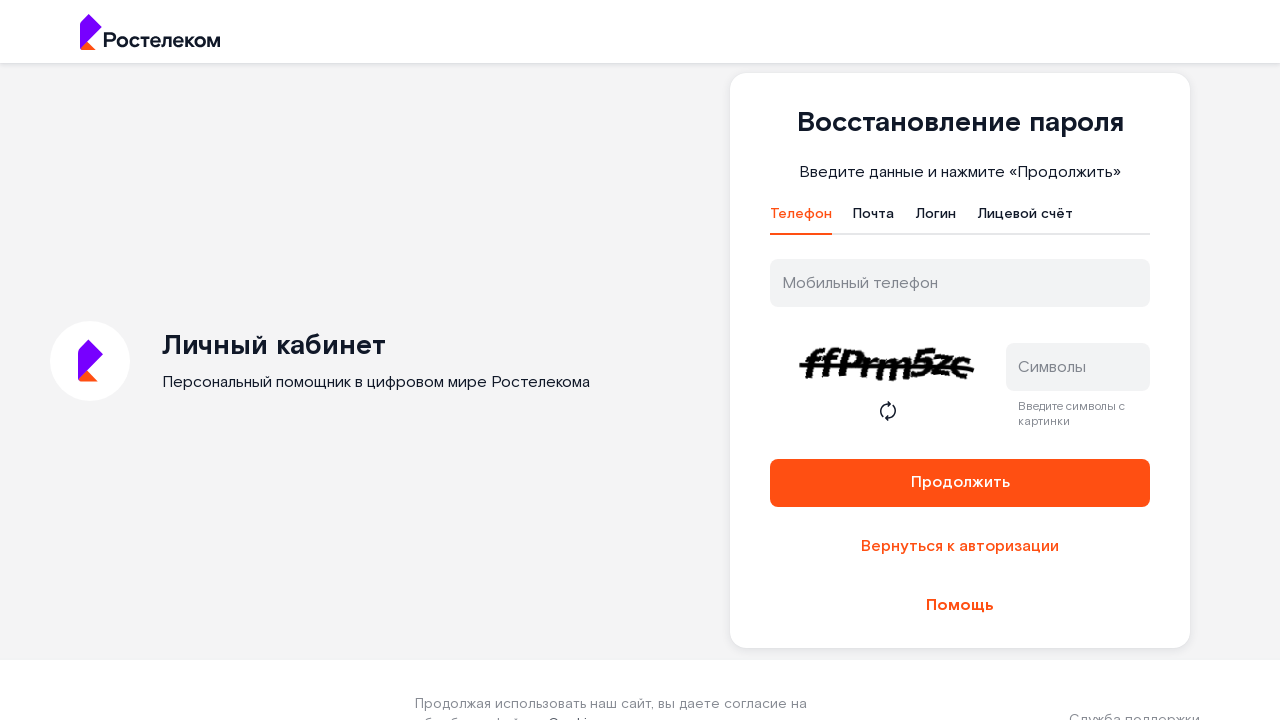

Clicked back button on password recovery page at (960, 547) on #reset-back
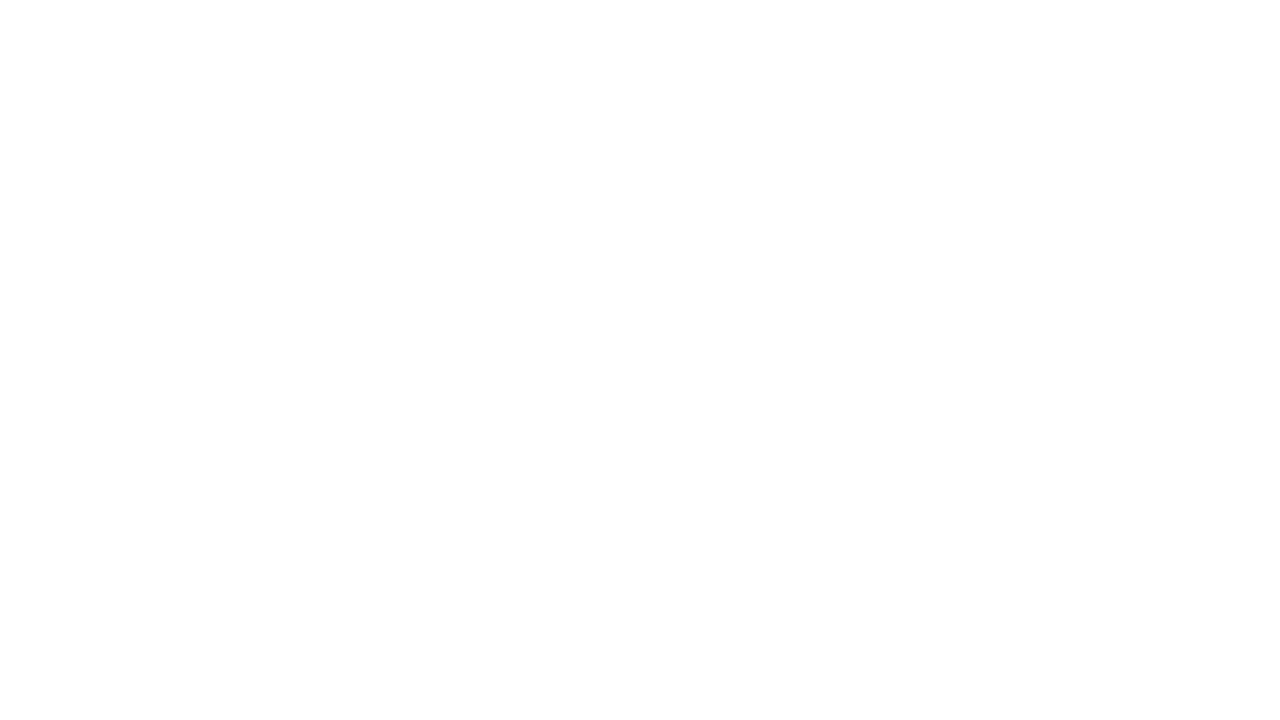

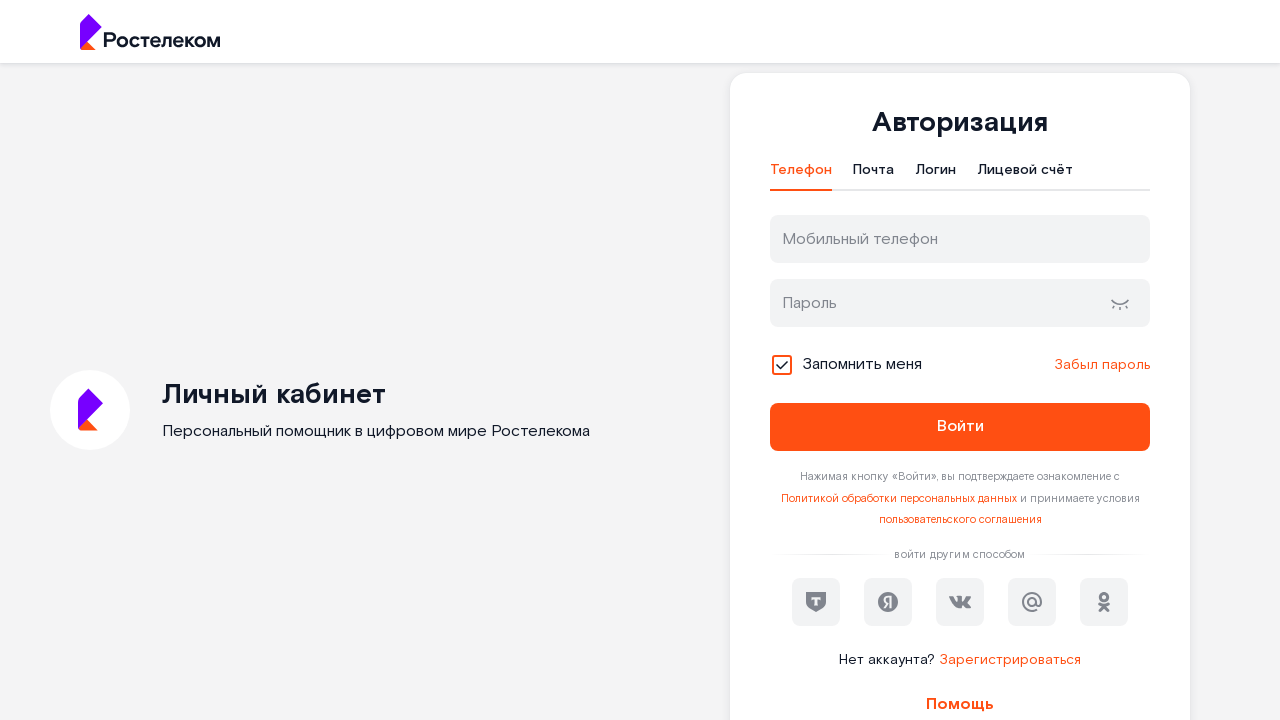